Tests phone number validation by entering an invalid phone number (less than 10 digits) and verifying the validation error message appears.

Starting URL: https://sdetqaportal.blogspot.com/p/register-account.html

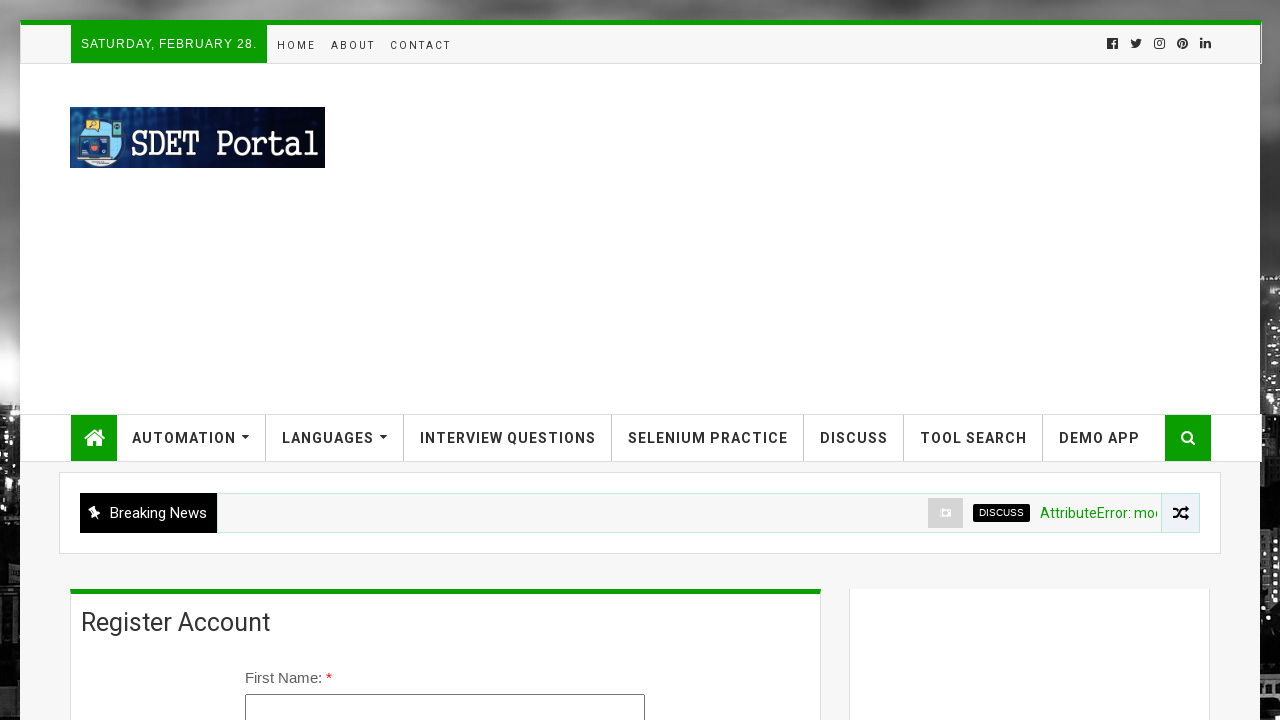

Filled first name field with 'Sarah' on #firstName
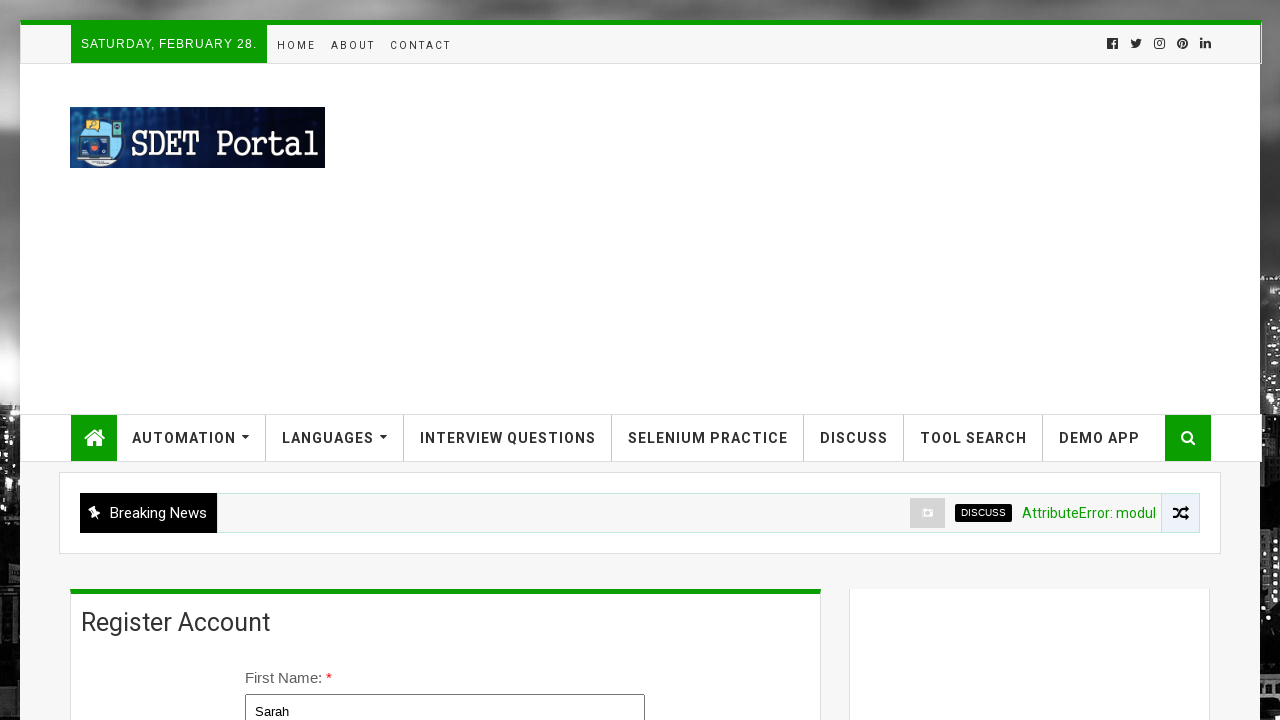

Filled last name field with 'Thompson' on #lastName
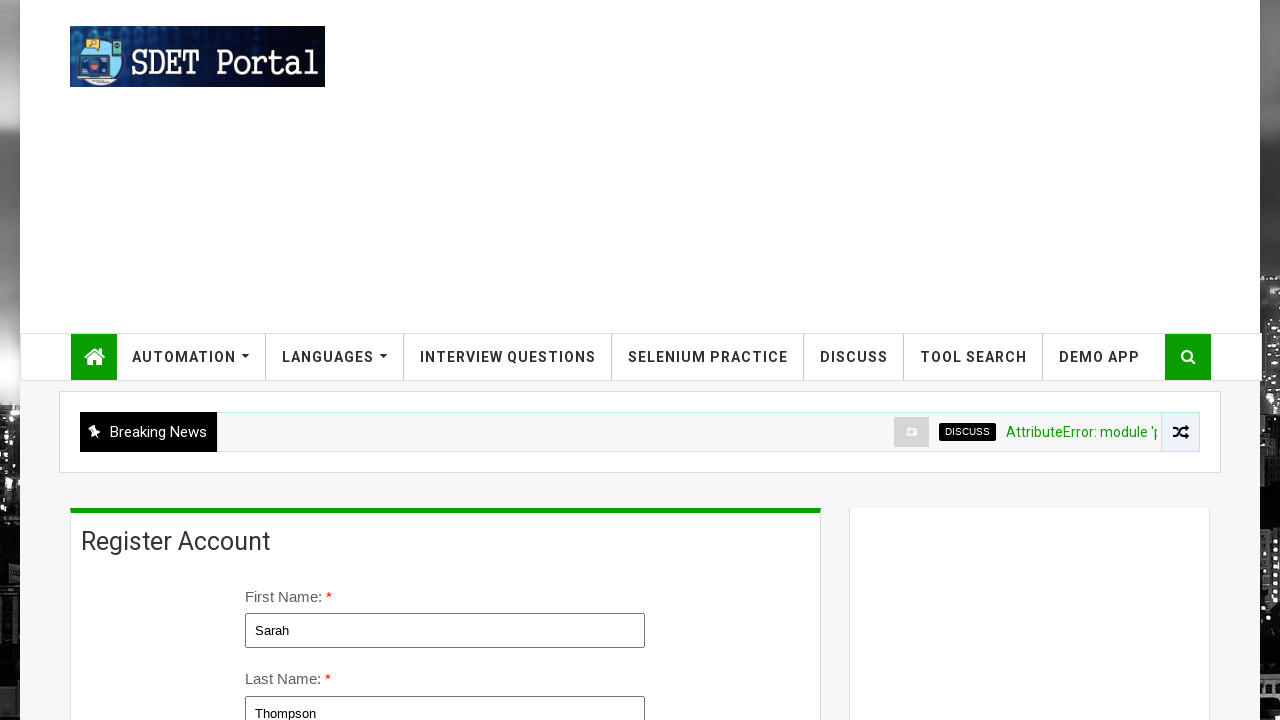

Selected 'Female' from gender dropdown on #gender
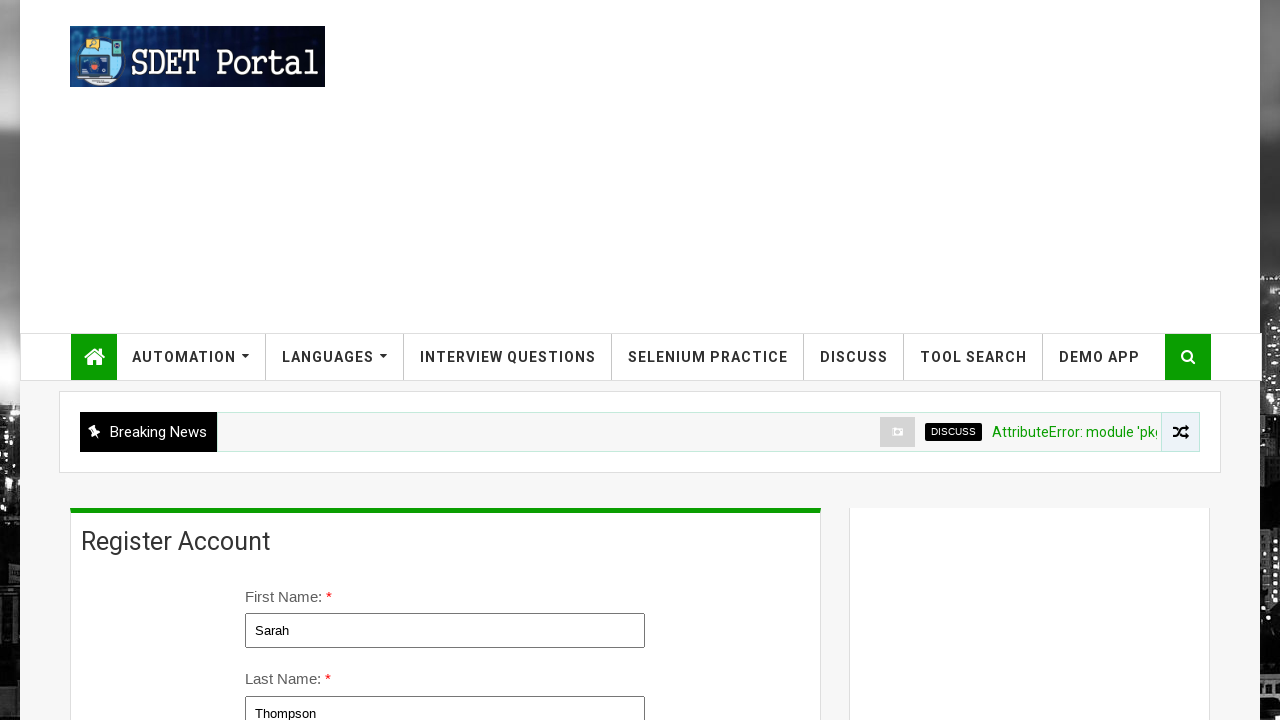

Filled email field with 'sarah.thompson99@gmail.com' on input[name='email']
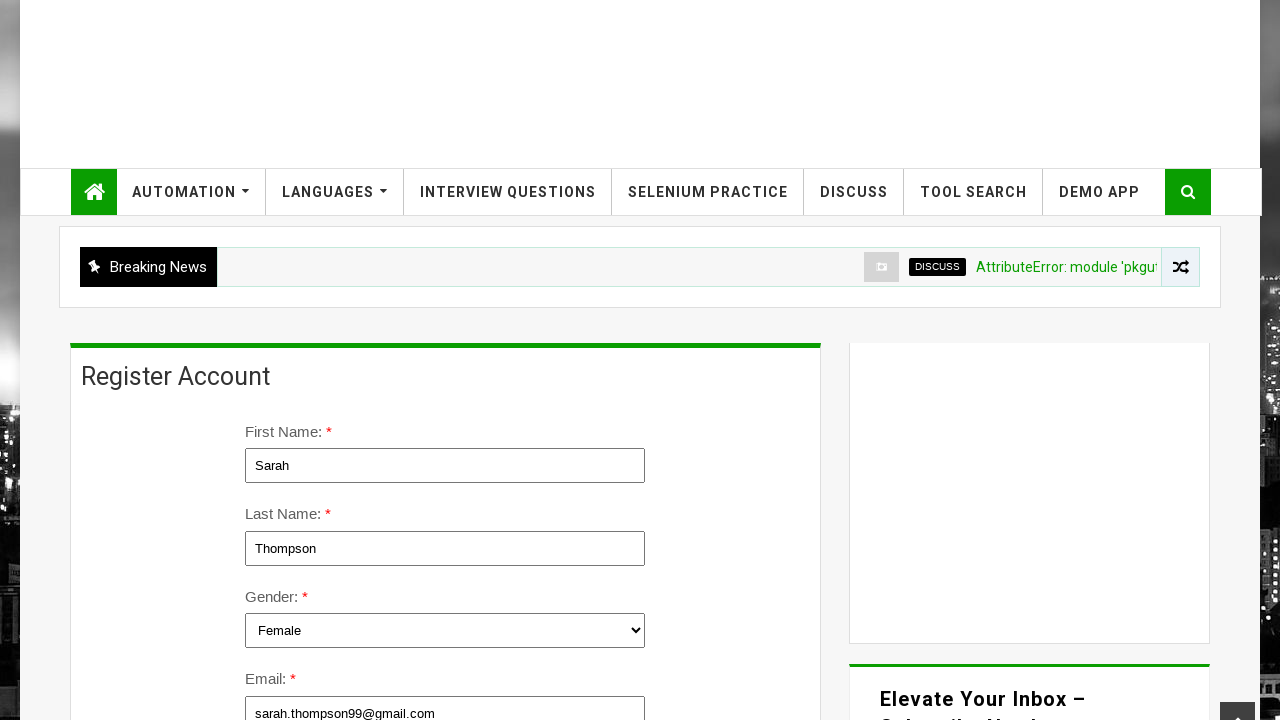

Filled password field with 'ValidPass@555' on input[name='password']
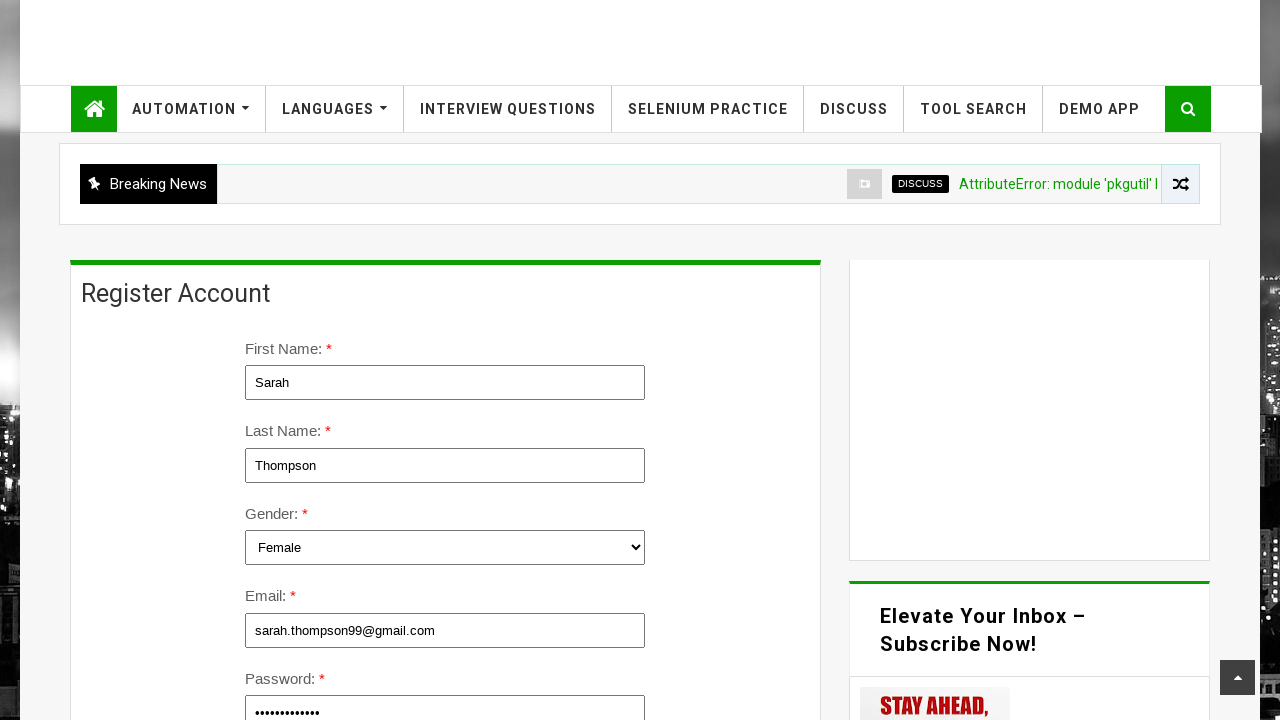

Filled phone number field with invalid number '12345' (less than 10 digits) on input[name='phoneNumber']
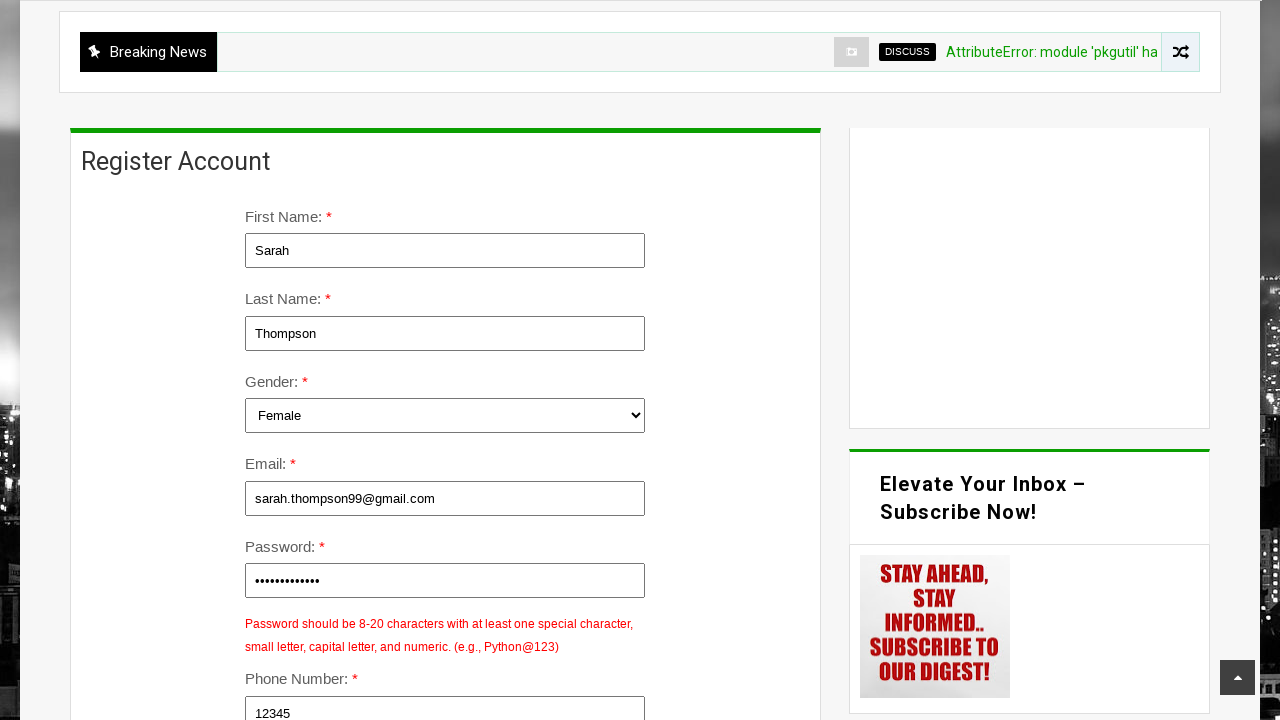

Clicked terms and conditions checkbox at (450, 579) on #termsCheckbox
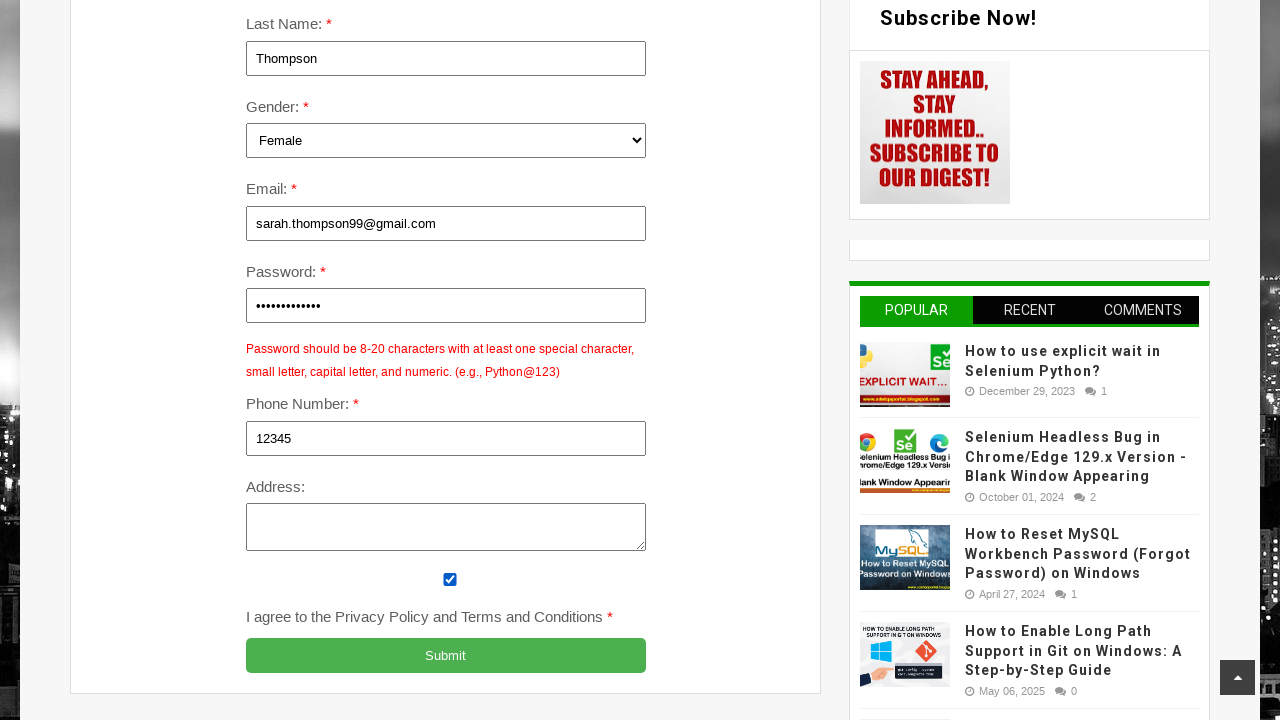

Clicked Submit button to register account at (446, 656) on input[value='Submit']
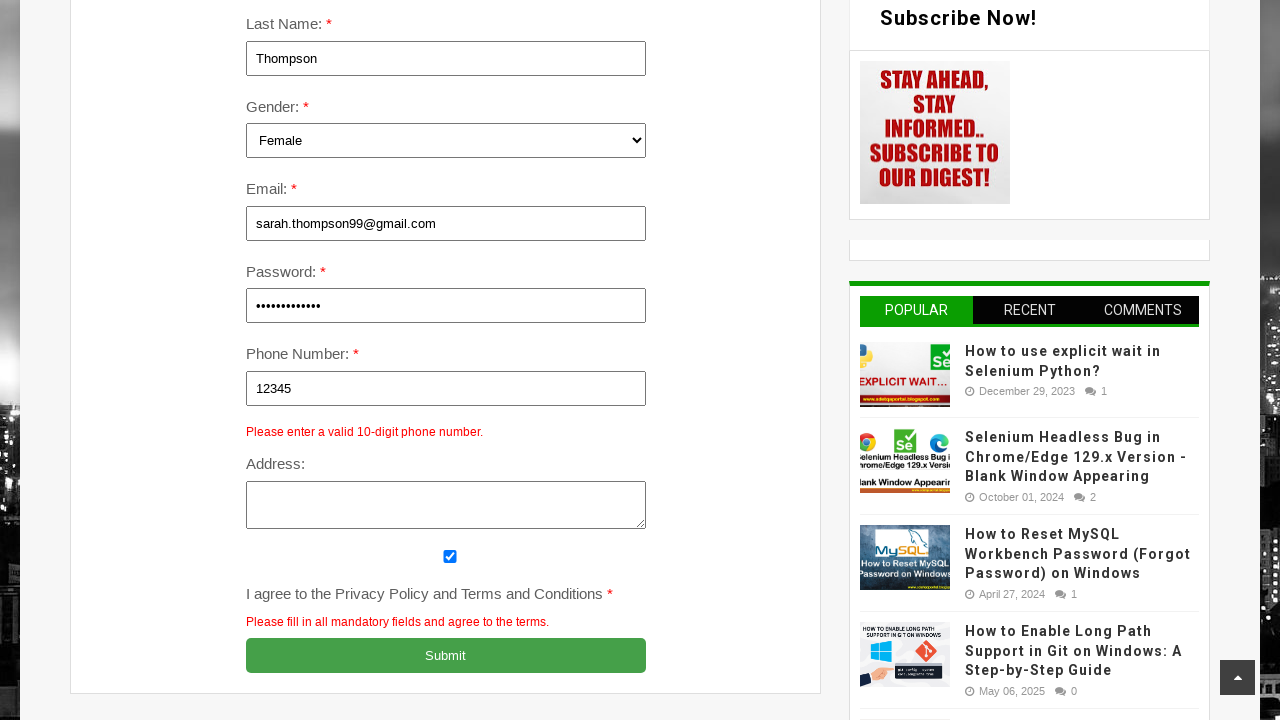

Phone number validation error message appeared
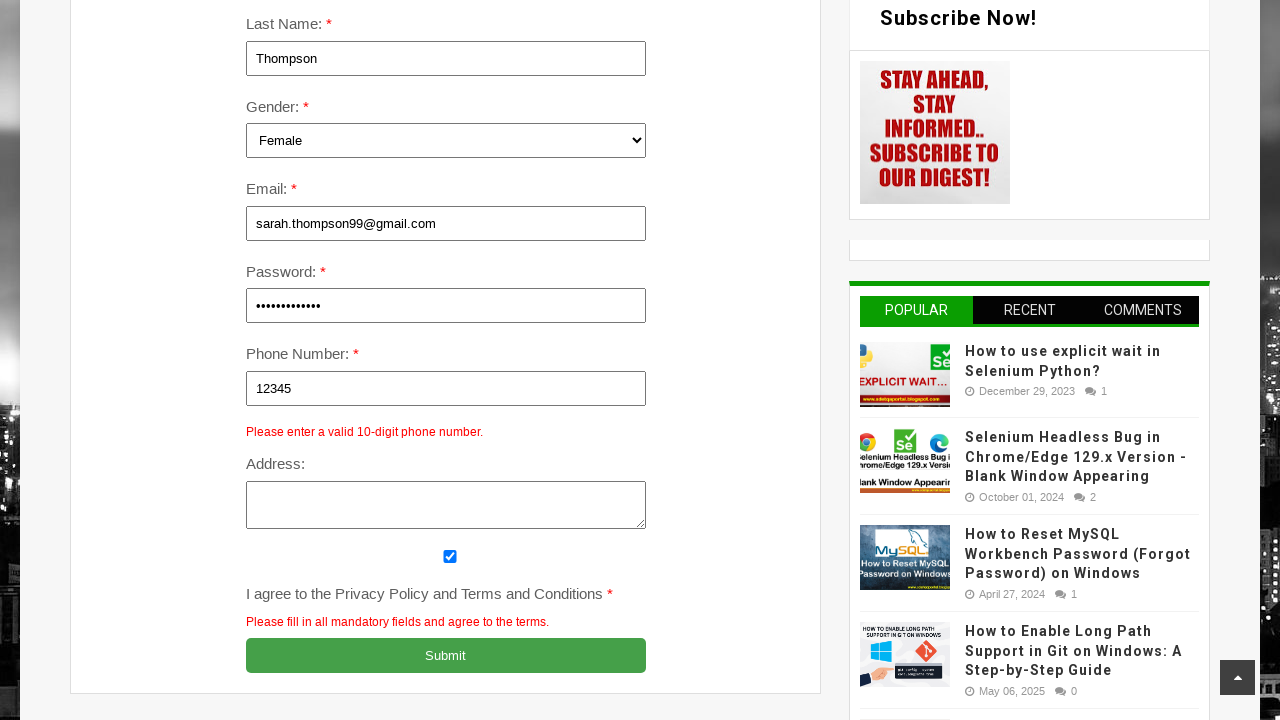

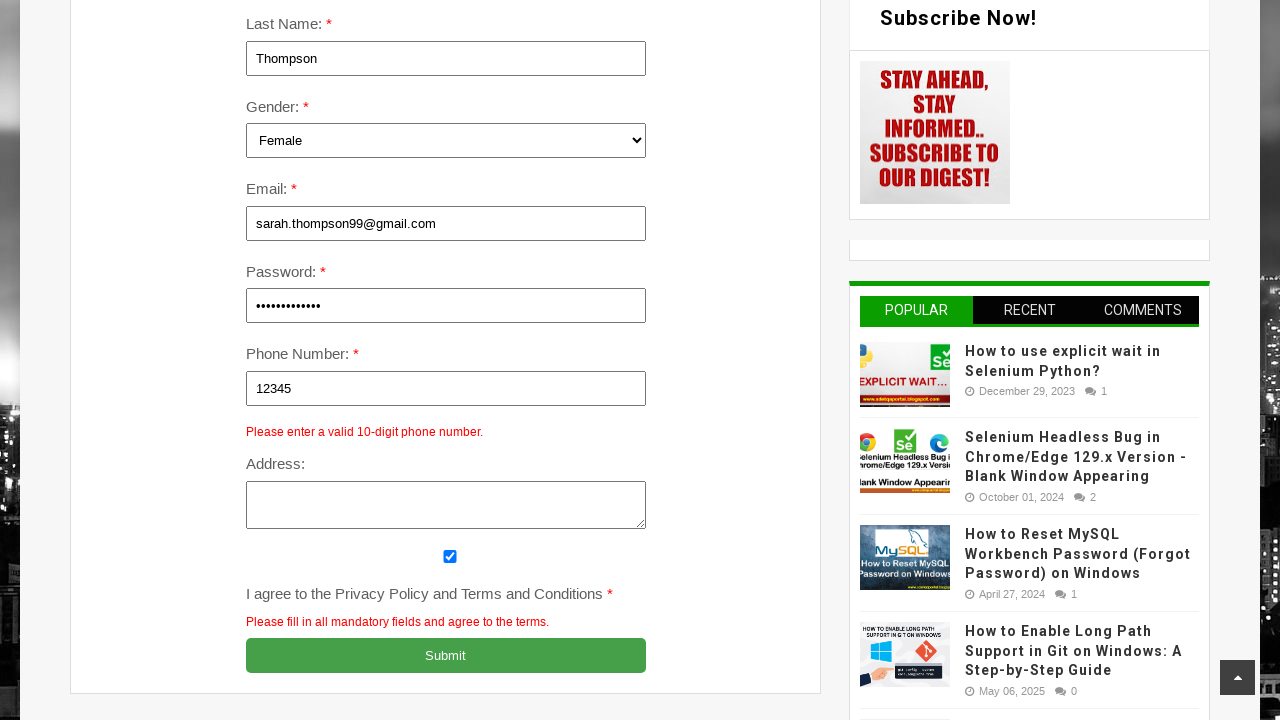